Tests the contact form functionality by navigating to the Contact Us page, filling in name, email, phone, and message fields, and submitting the form to customer care.

Starting URL: https://parabank.parasoft.com/parabank/index.htm

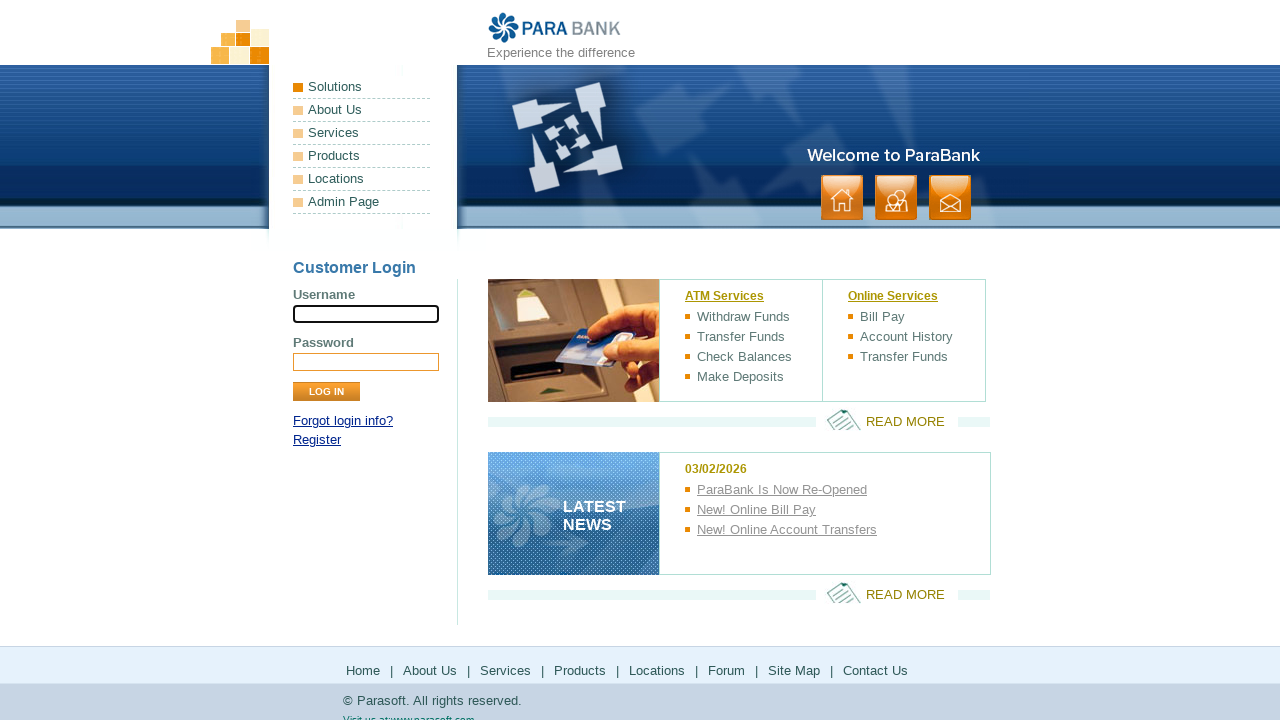

Clicked on Contact Us link at (876, 670) on internal:role=link[name="Contact Us"i]
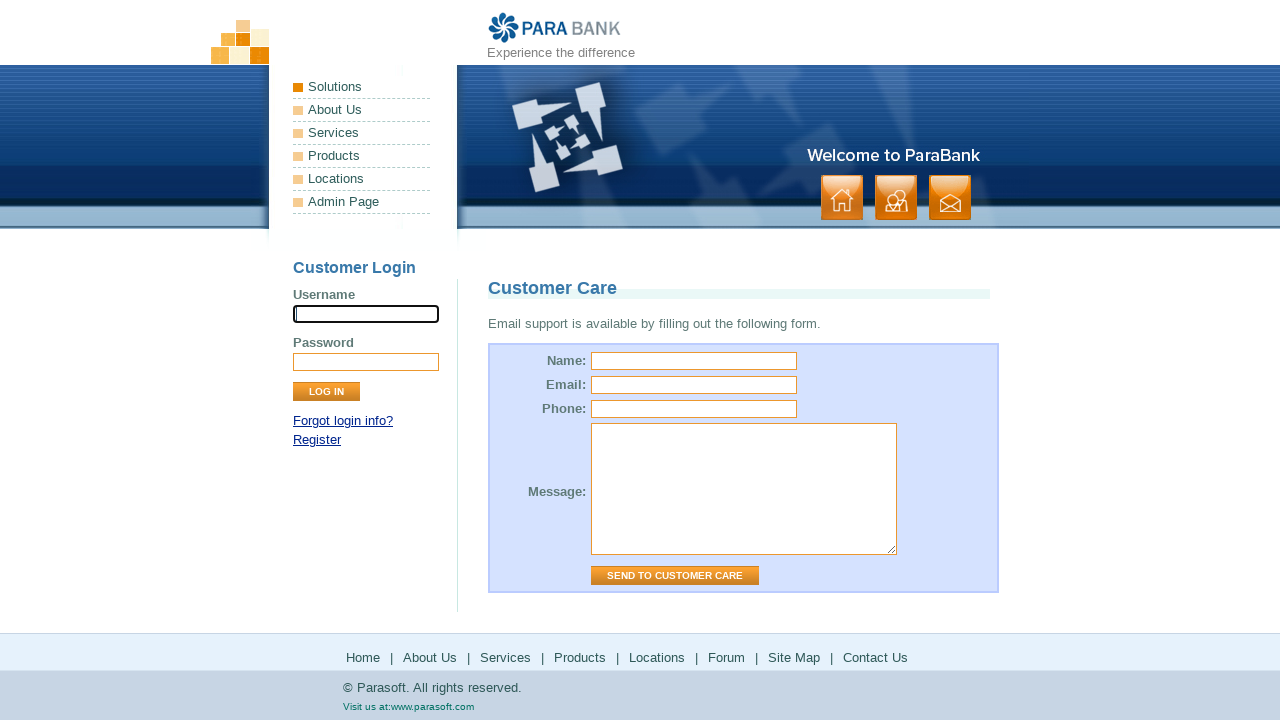

Filled name field with 'John Smith' on #name
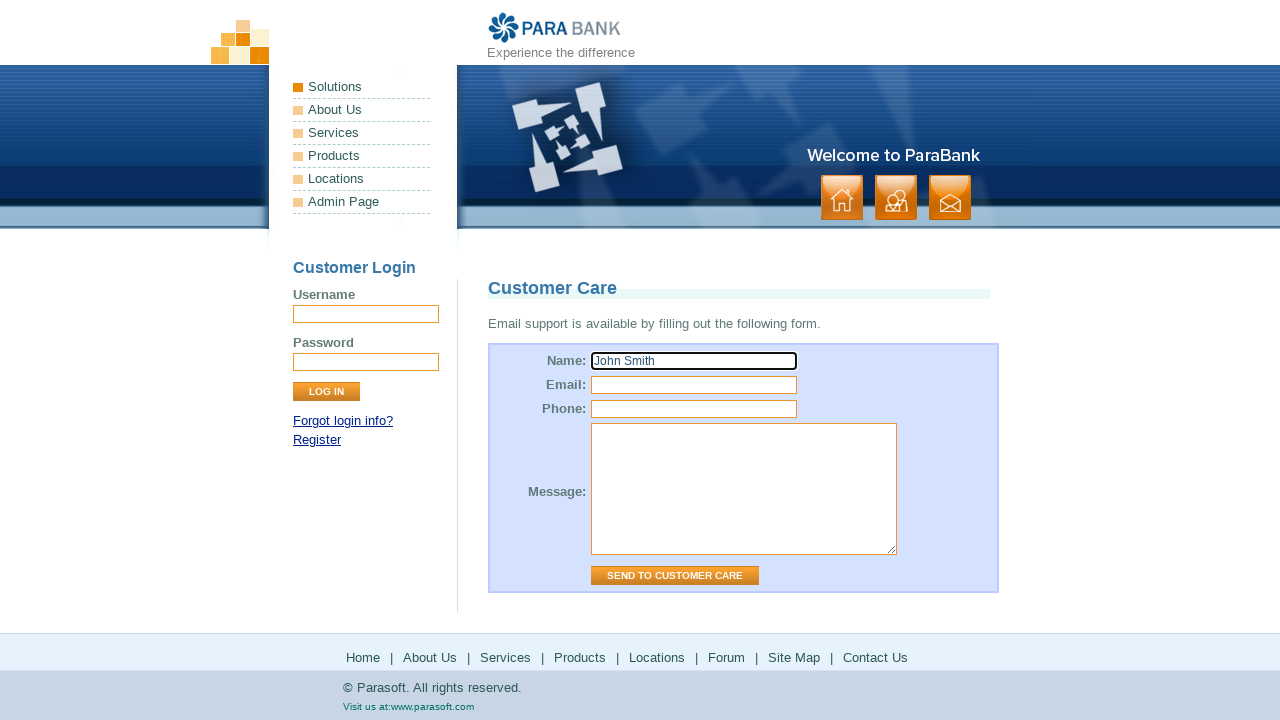

Filled email field with 'johnsmith@example.com' on #email
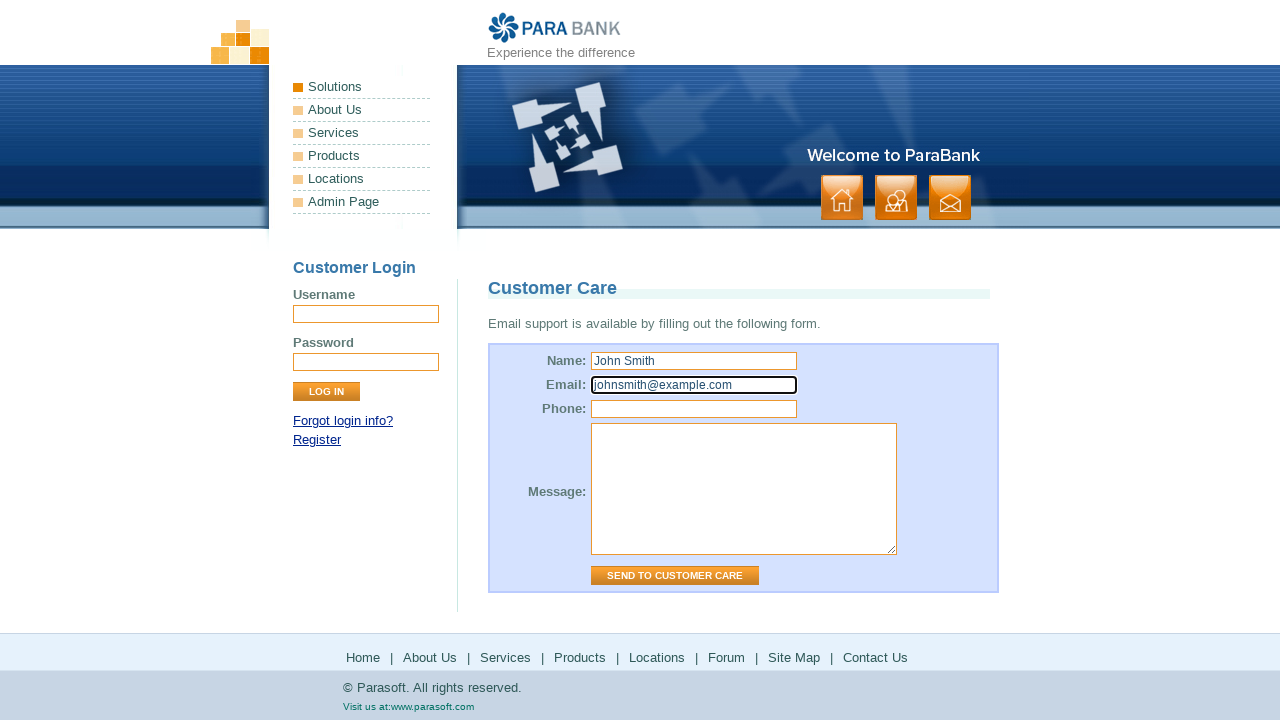

Filled phone field with '5551234567' on #phone
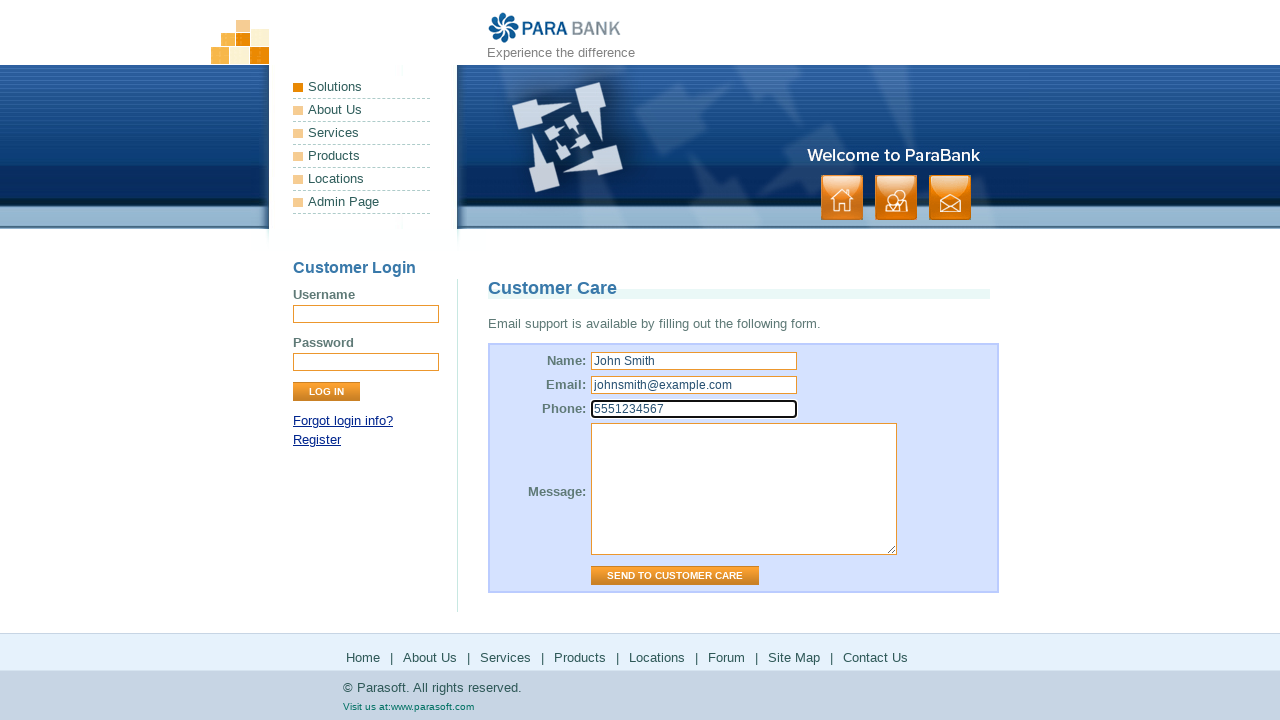

Filled message field with account inquiry on #message
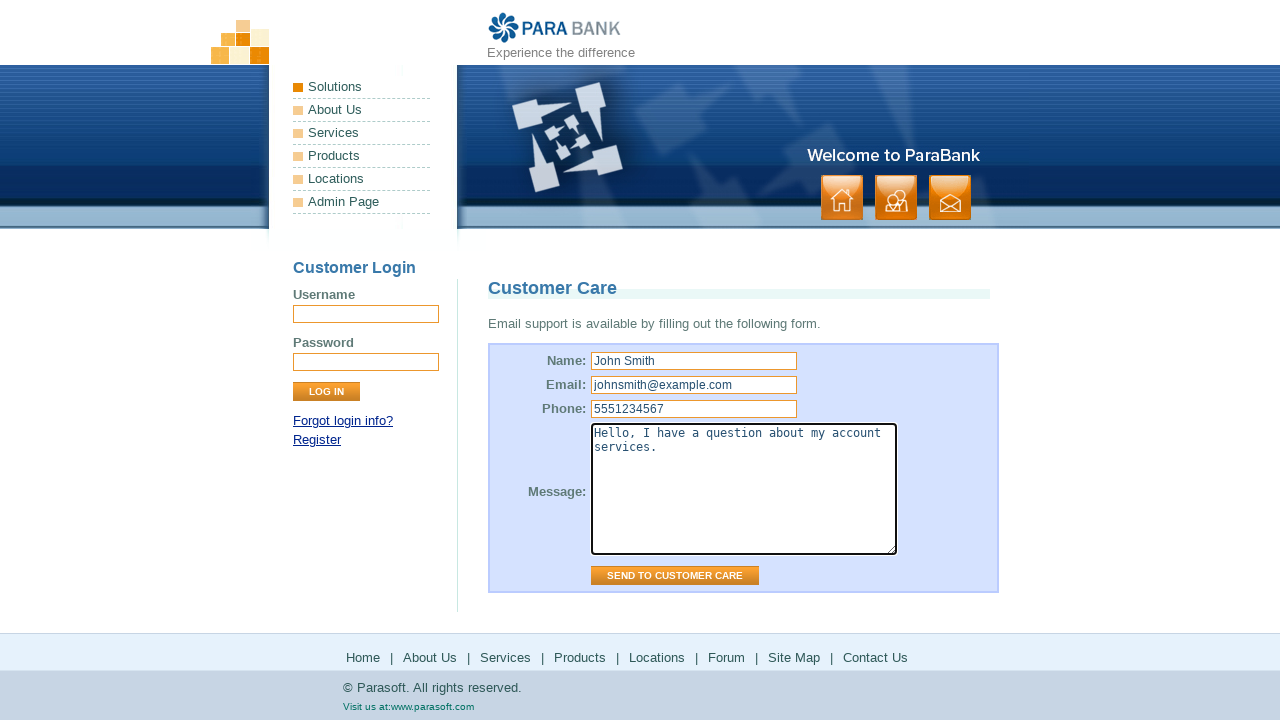

Clicked Send to Customer Care button to submit form at (675, 576) on internal:role=button[name="Send to Customer Care"i]
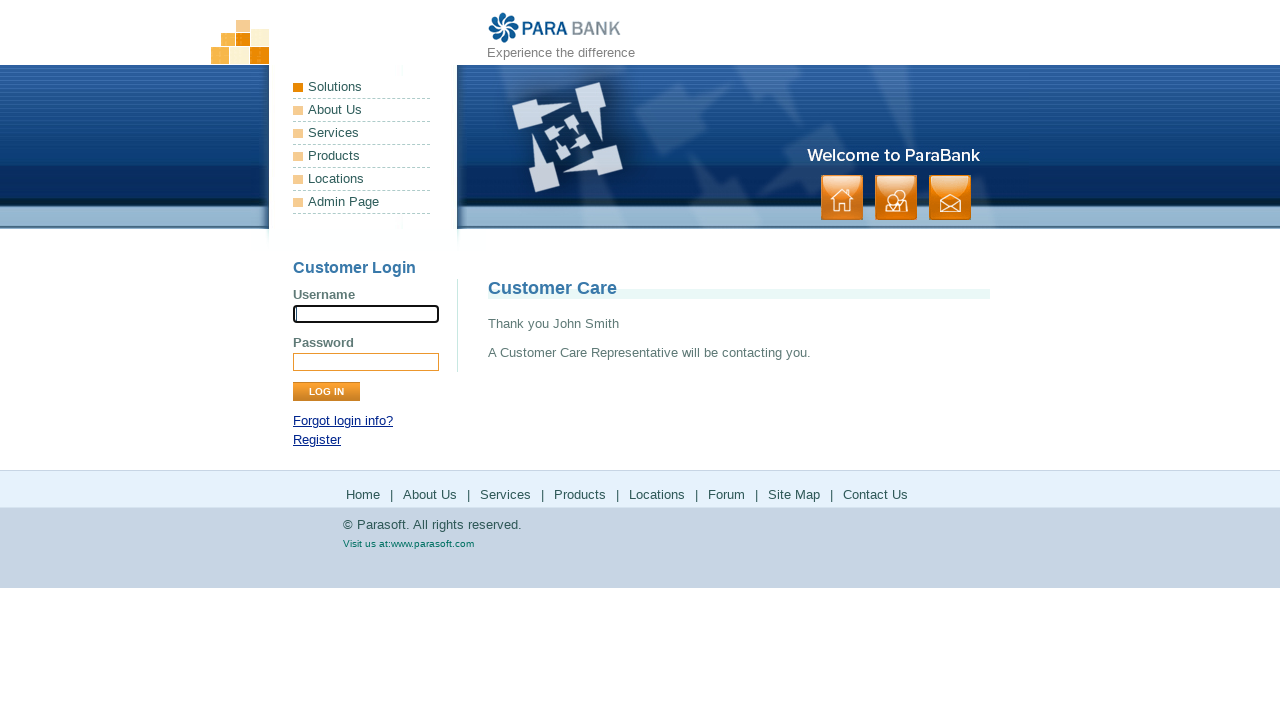

Contact form confirmation message appeared
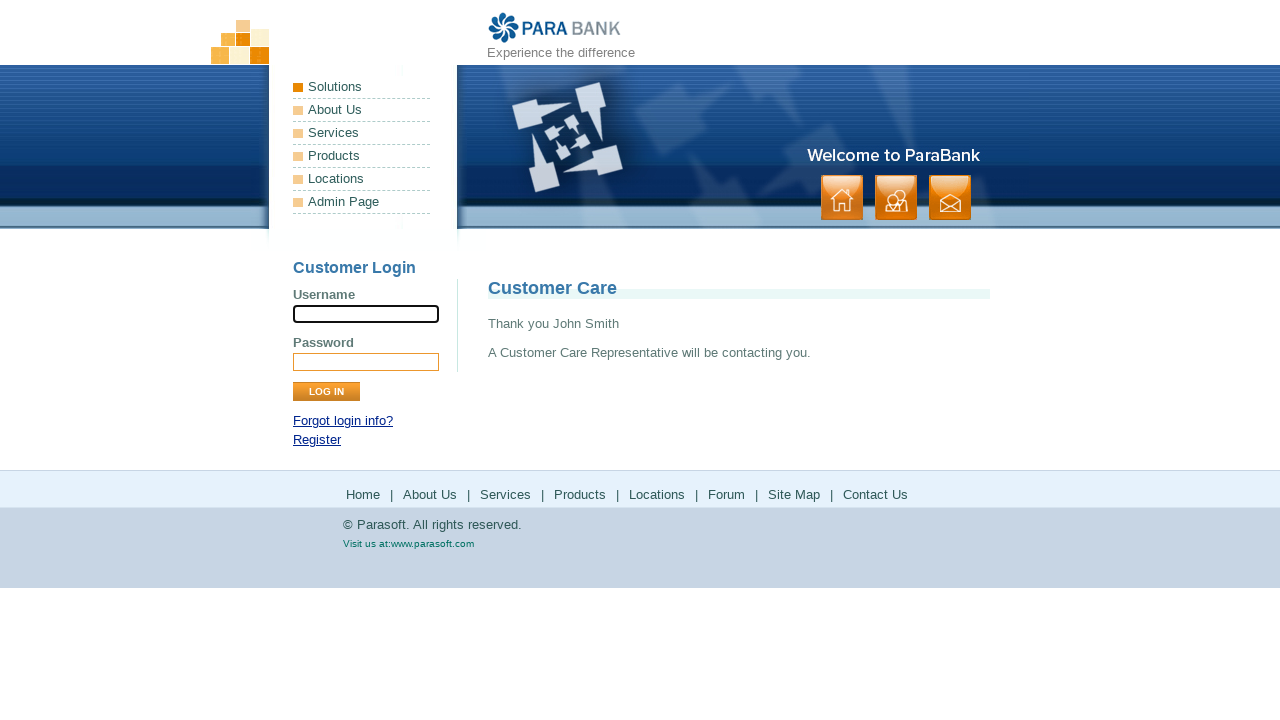

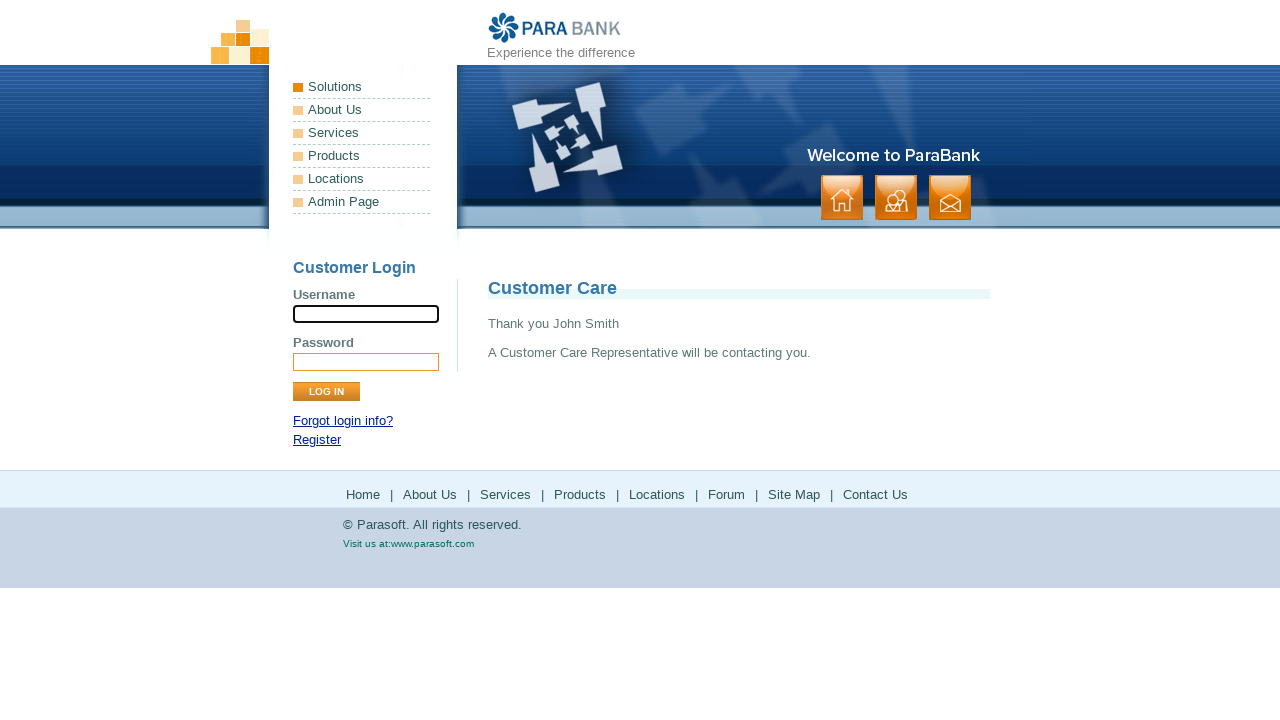